Navigates to a Selenium tutorial blog and maximizes the browser window to verify the page loads correctly

Starting URL: https://selenium08.blogspot.com

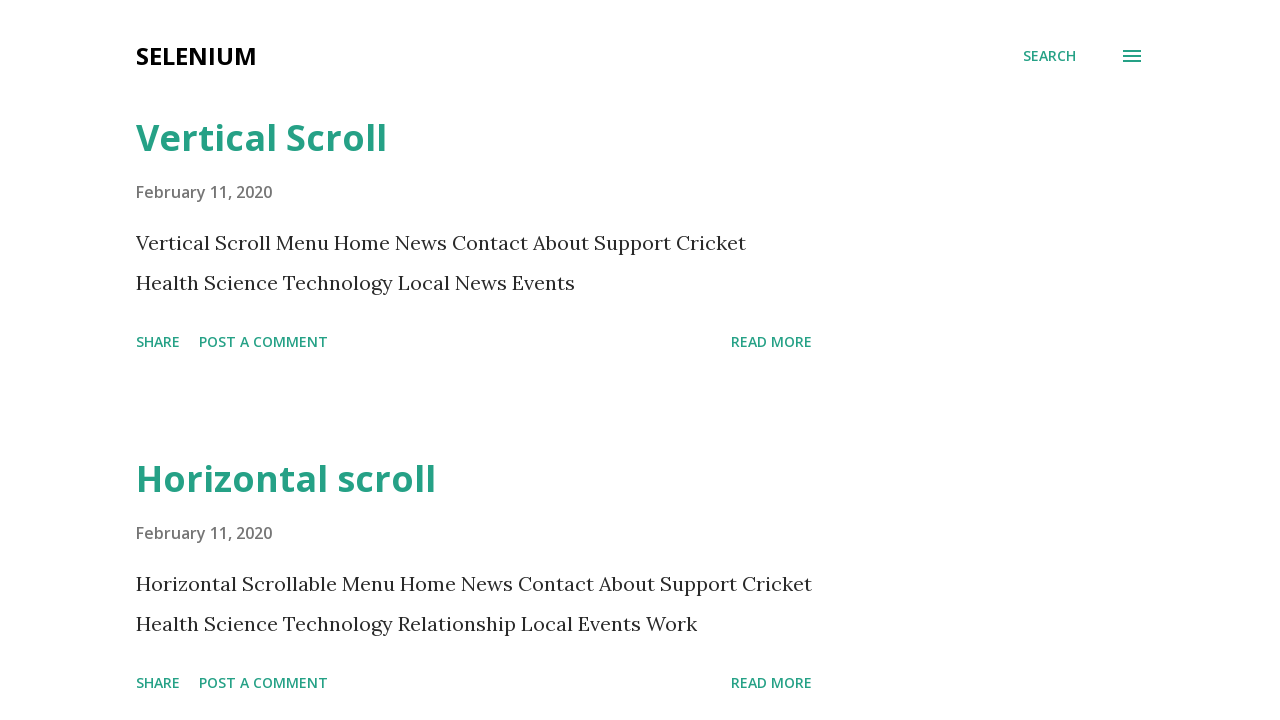

Navigated to Selenium tutorial blog at https://selenium08.blogspot.com
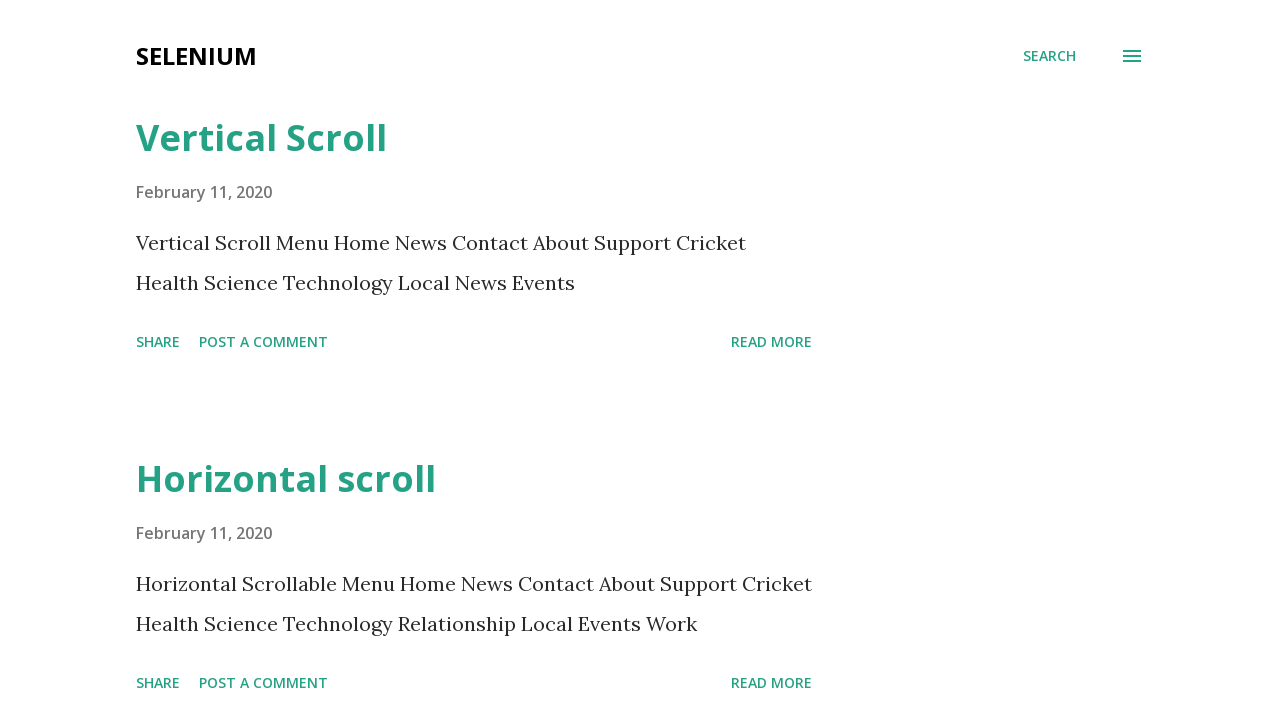

Maximized browser window to 1920x1080 viewport
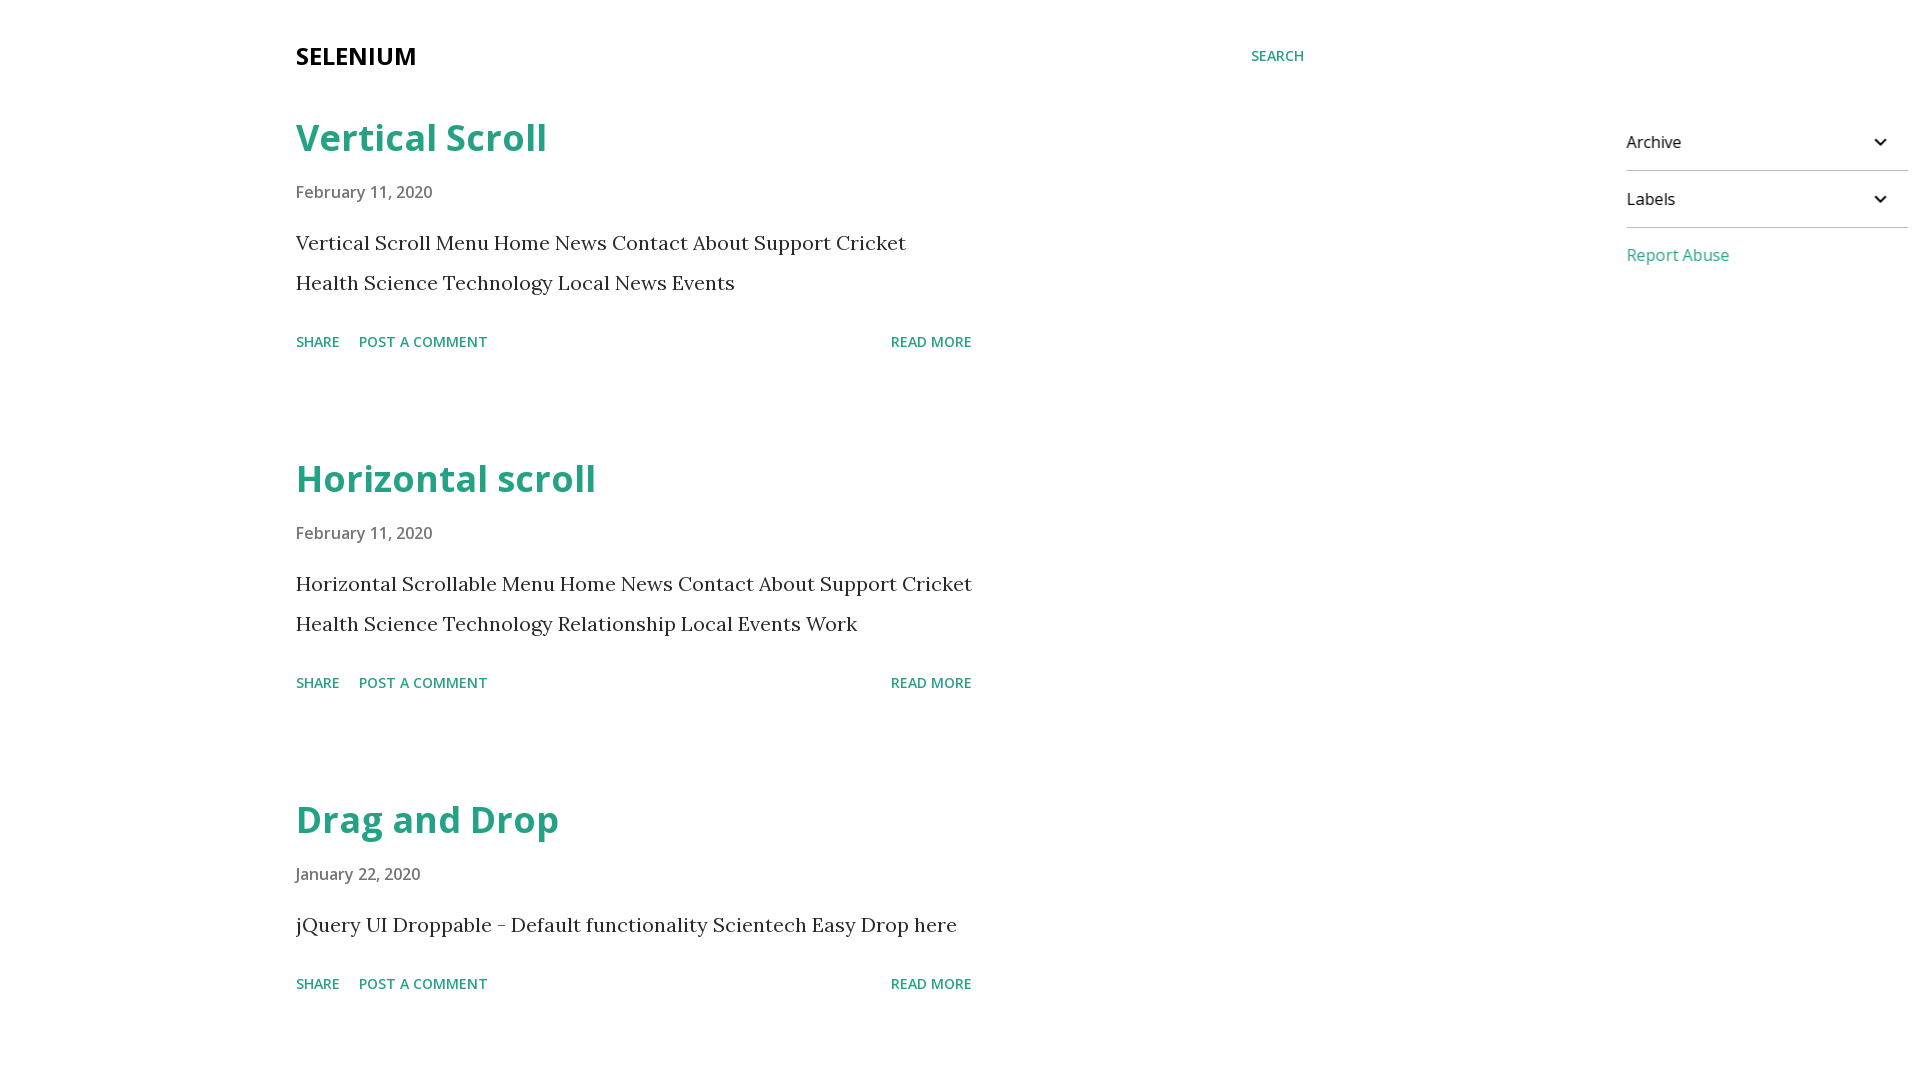

Page content loaded successfully (domcontentloaded state reached)
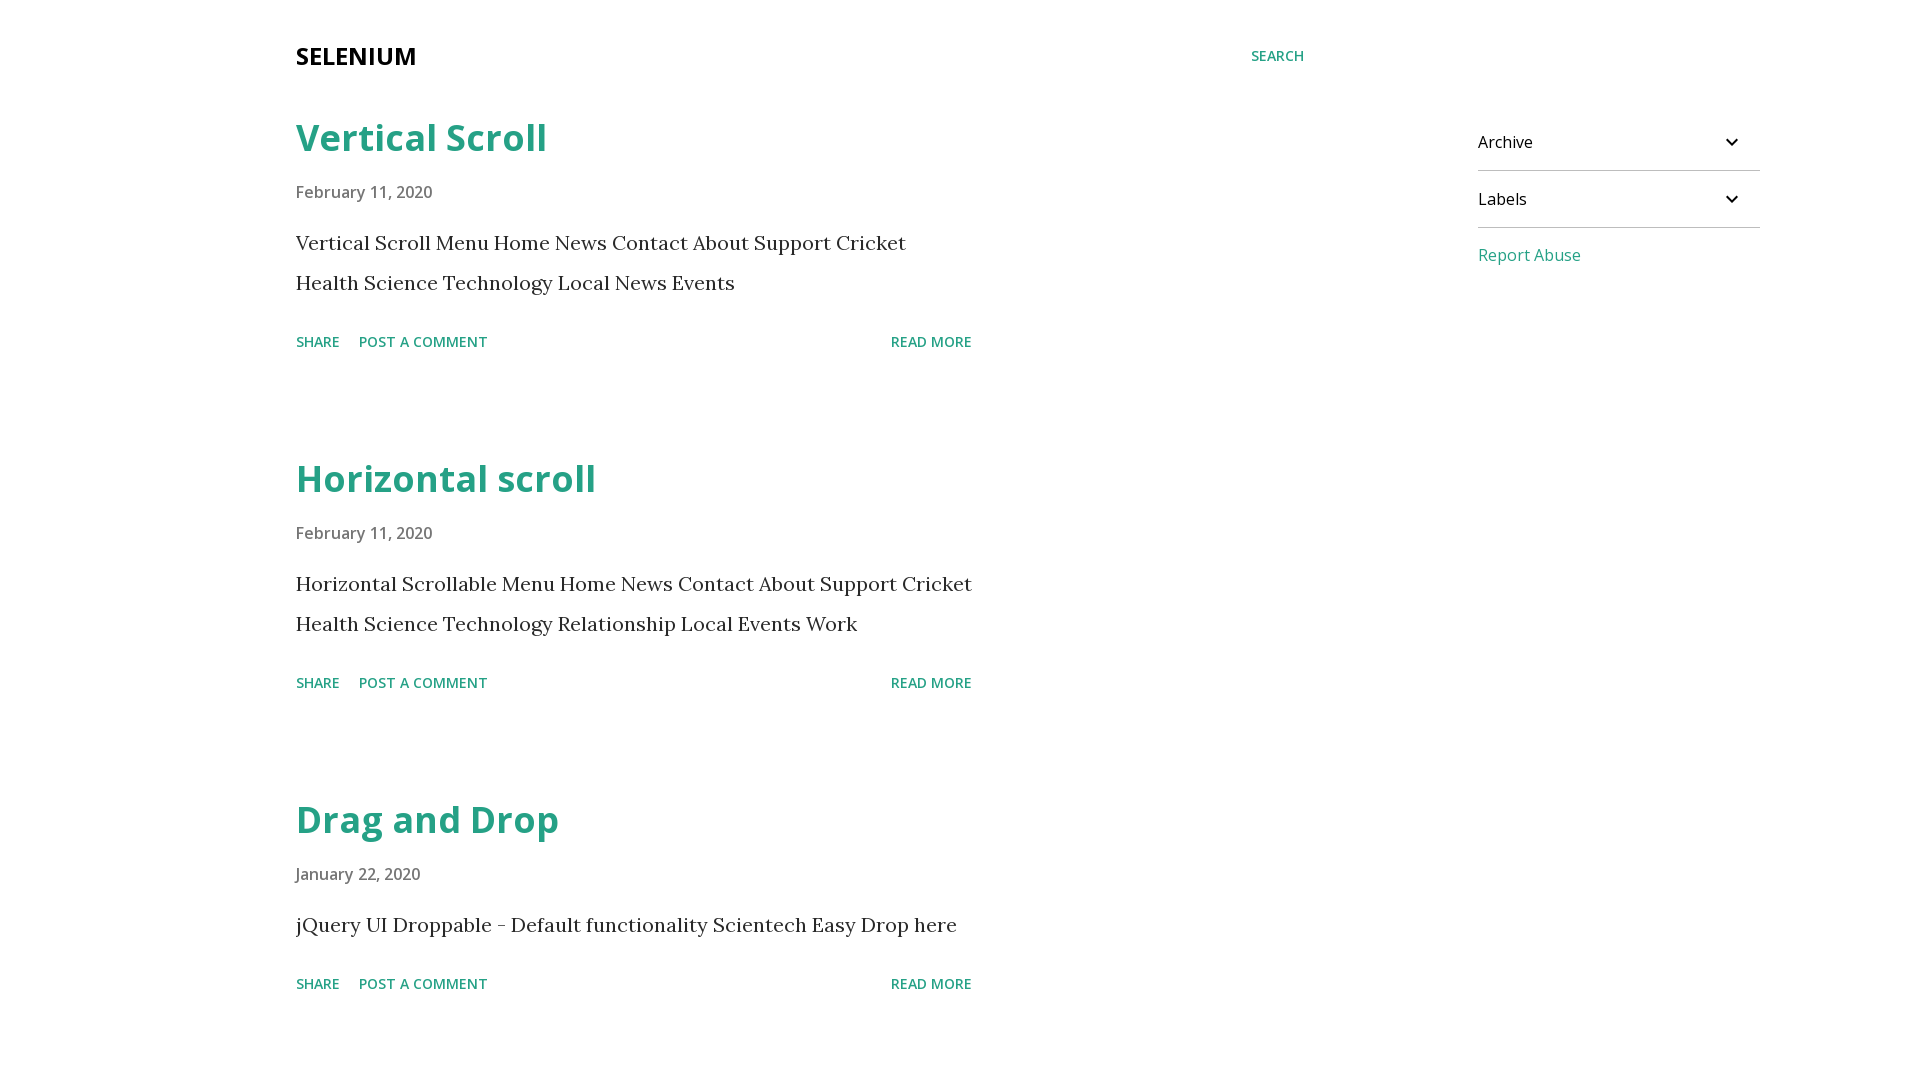

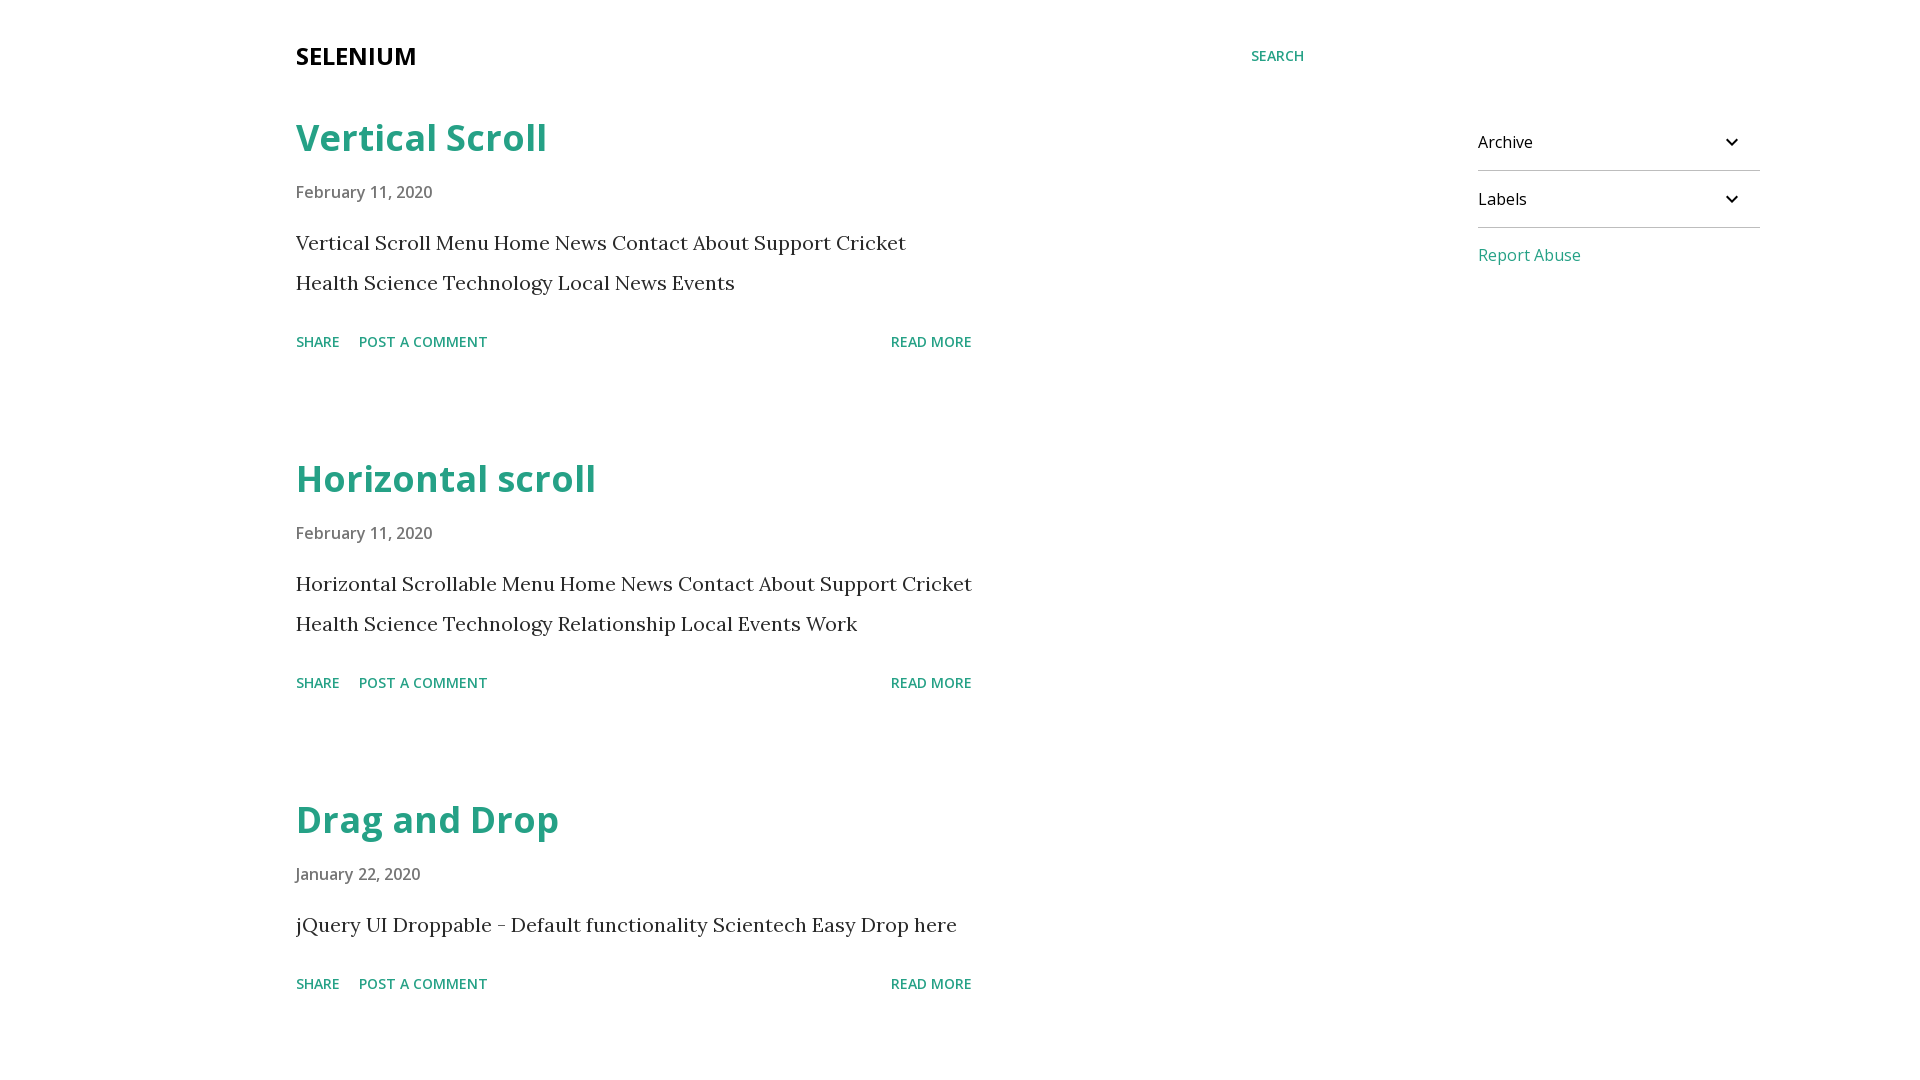